Tests SpiceJet flight search by selecting origin (Delhi) and destination (Mumbai) airports and navigating through the date picker calendar to select a travel date.

Starting URL: https://www.spicejet.com/

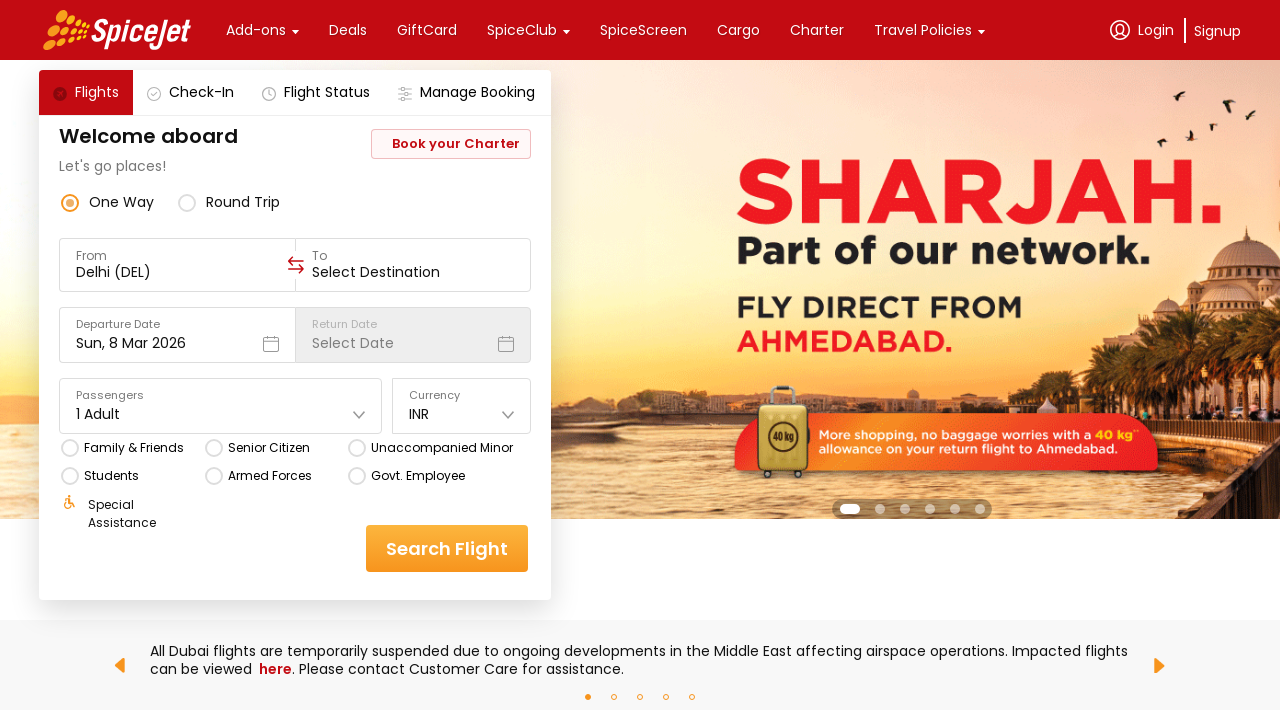

Clicked origin/from field at (177, 265) on [data-testid='to-testID-origin']
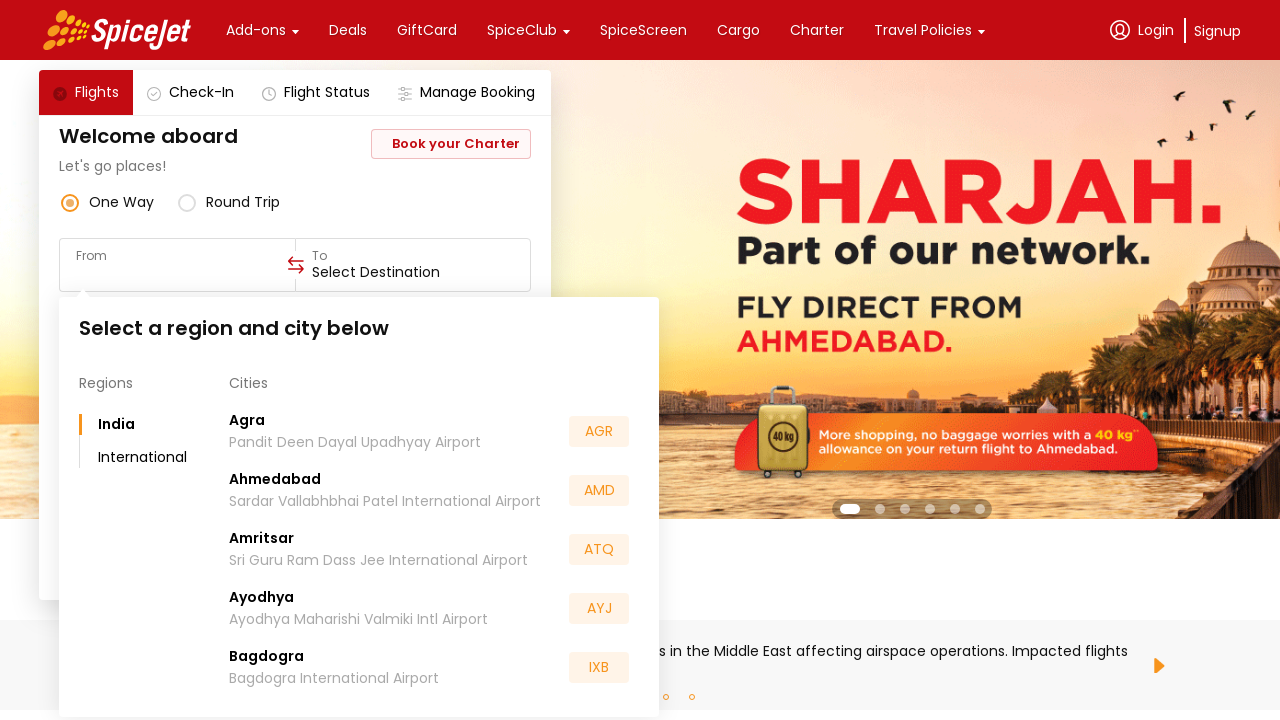

Typed 'Del' in origin field to search for Delhi on [data-testid='to-testID-origin']
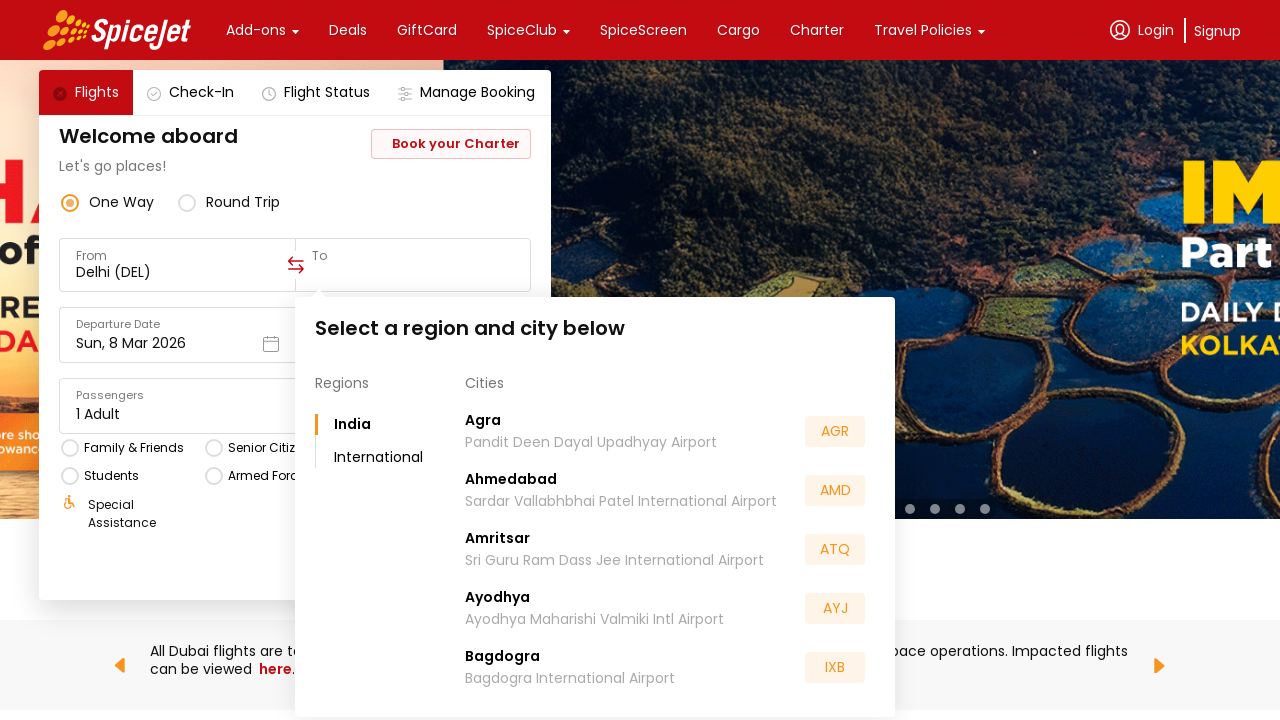

Waited for dropdown to appear
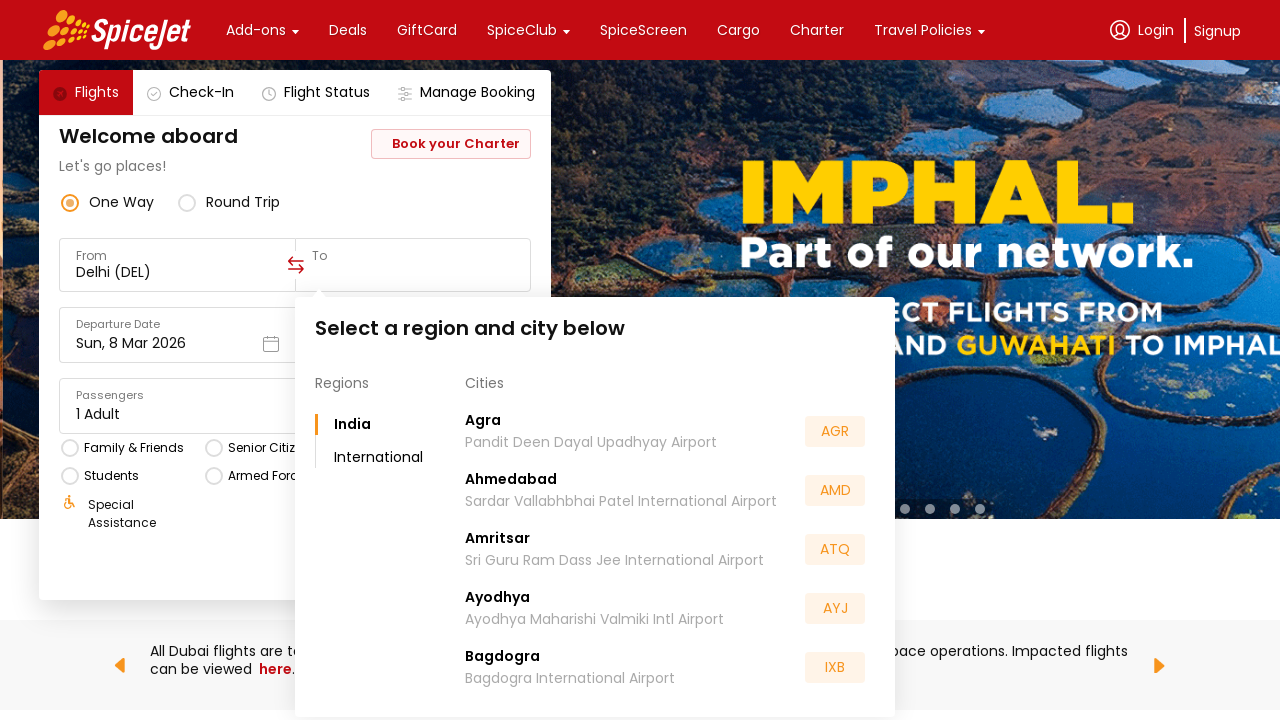

Pressed Enter to select Delhi from dropdown
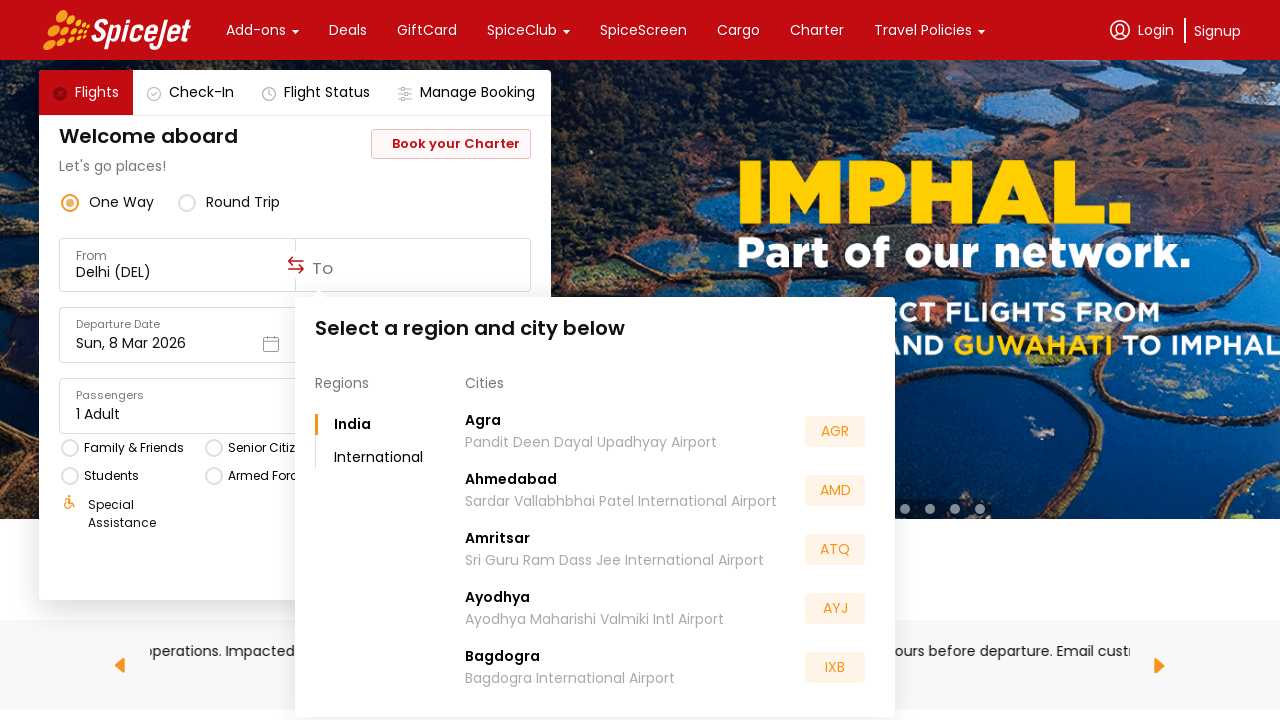

Clicked destination/to field at (413, 265) on [data-testid='to-testID-destination']
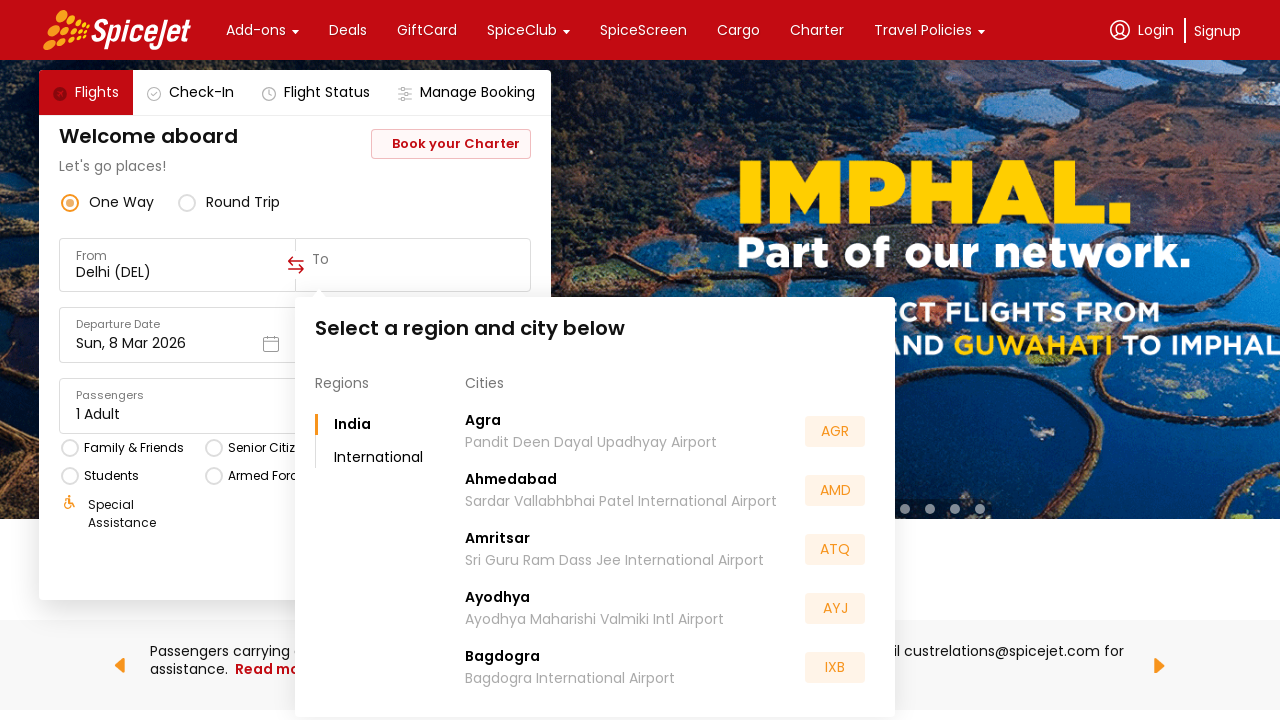

Typed 'mum' in destination field to search for Mumbai on [data-testid='to-testID-destination']
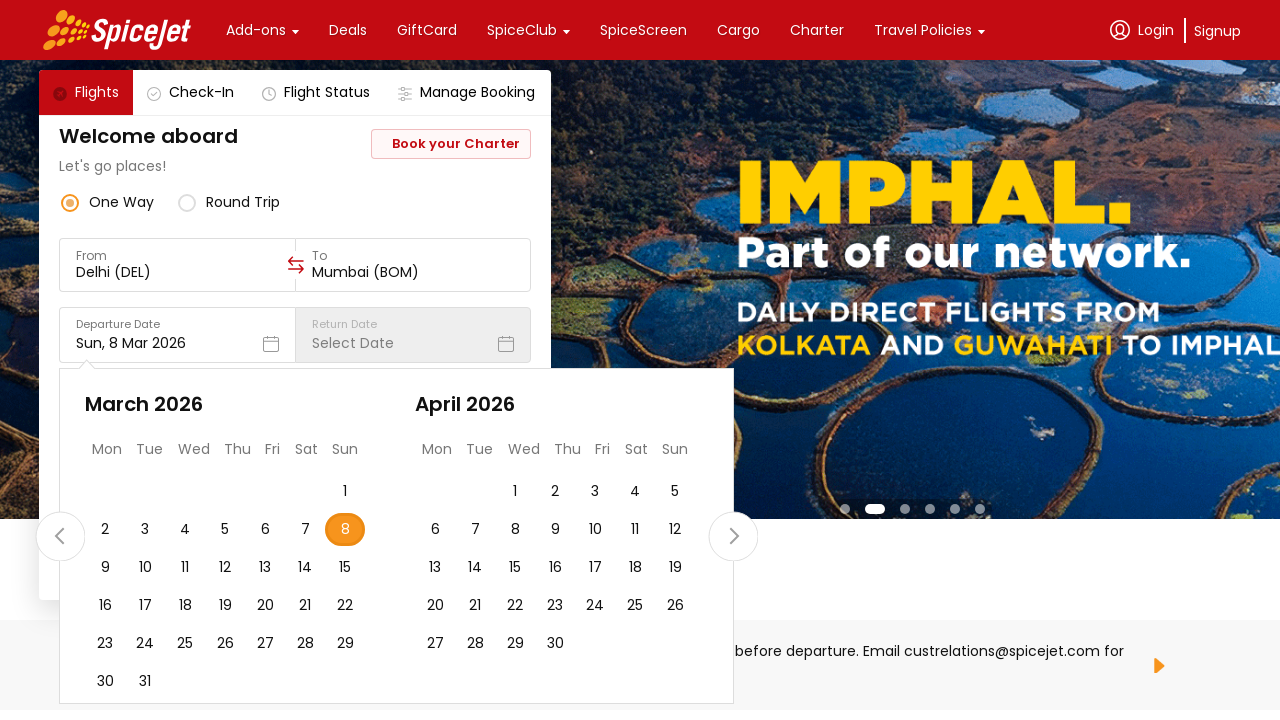

Waited for dropdown to appear
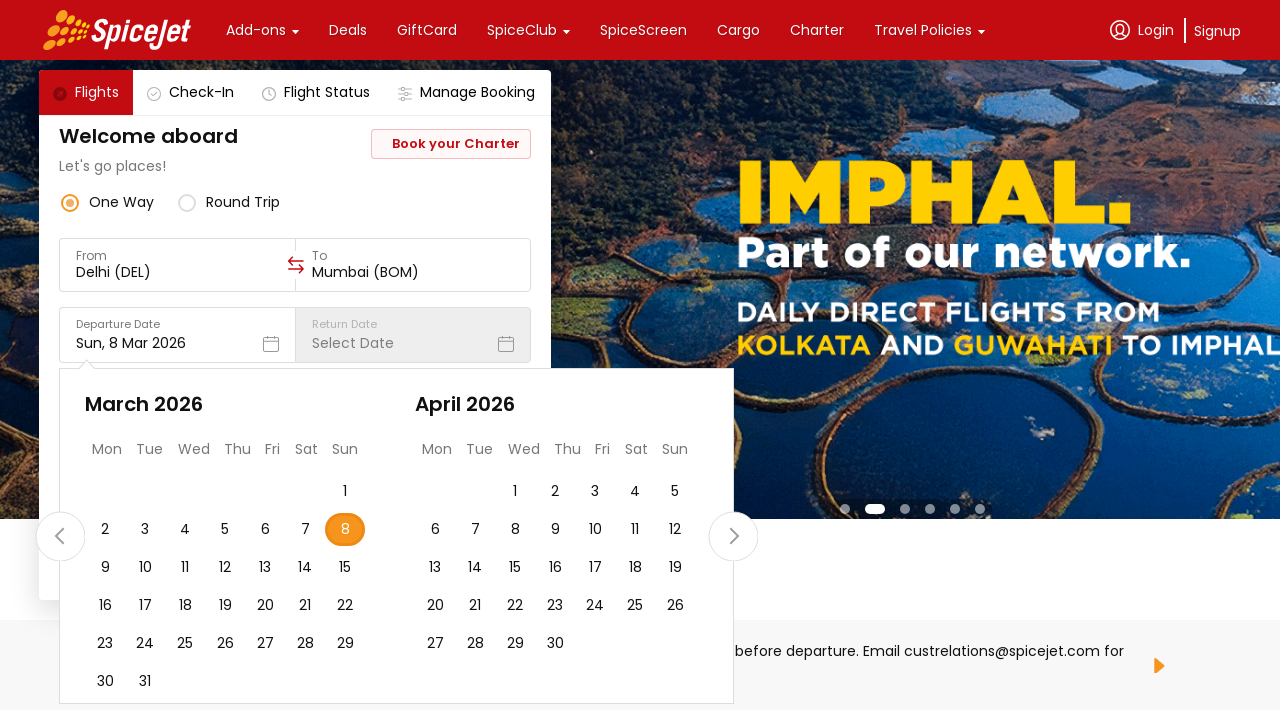

Pressed Enter to select Mumbai from dropdown
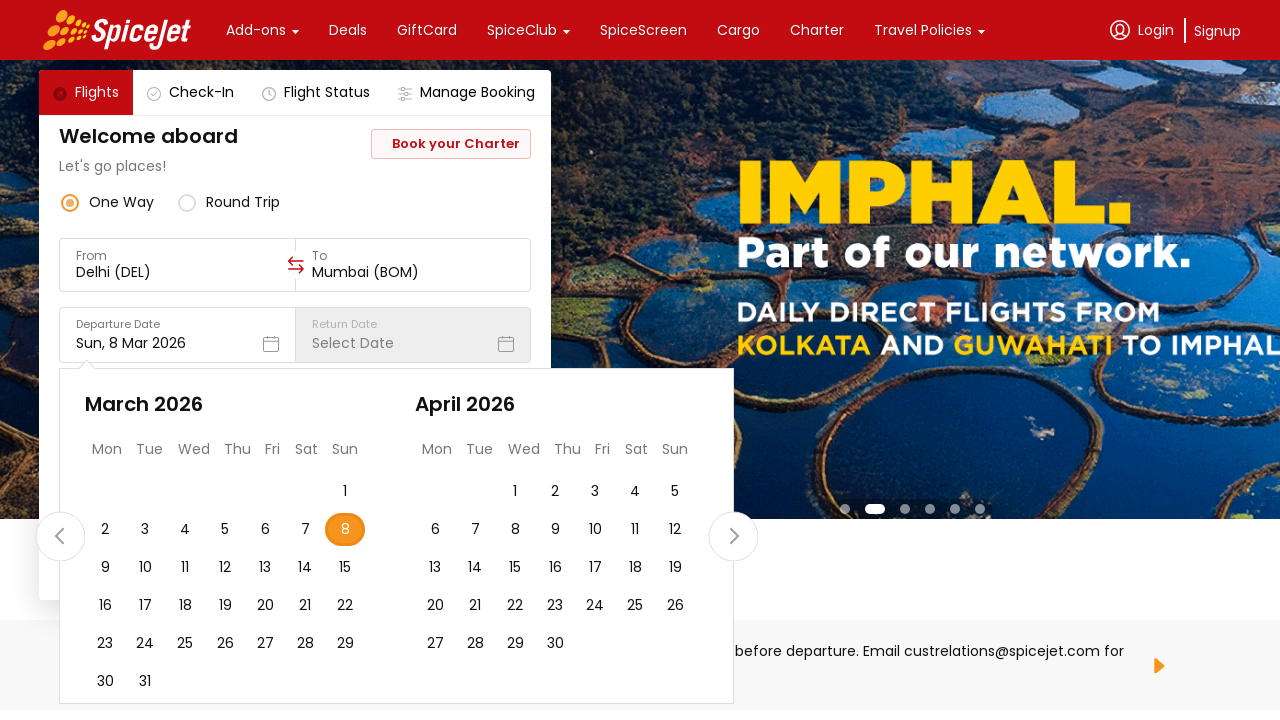

Waited for date picker to appear
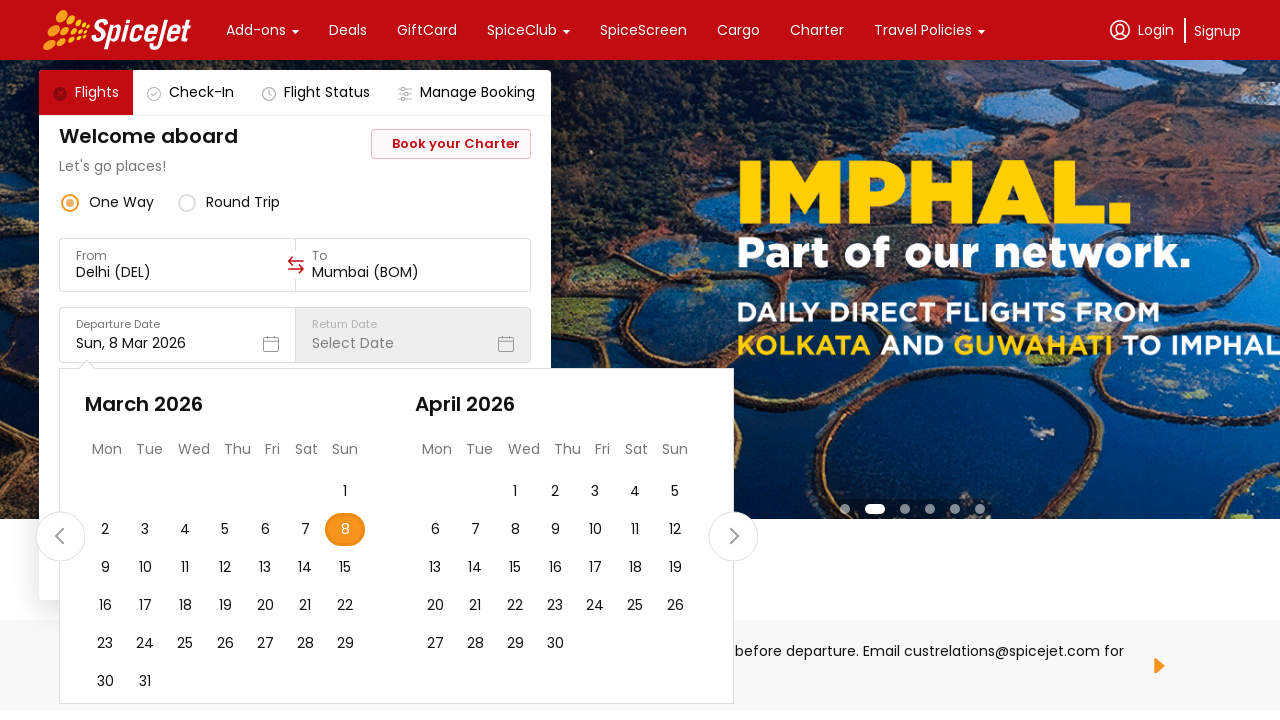

Selected the 15th date from the calendar at (345, 568) on div[data-testid='undefined-calendar-day-15'] >> nth=0
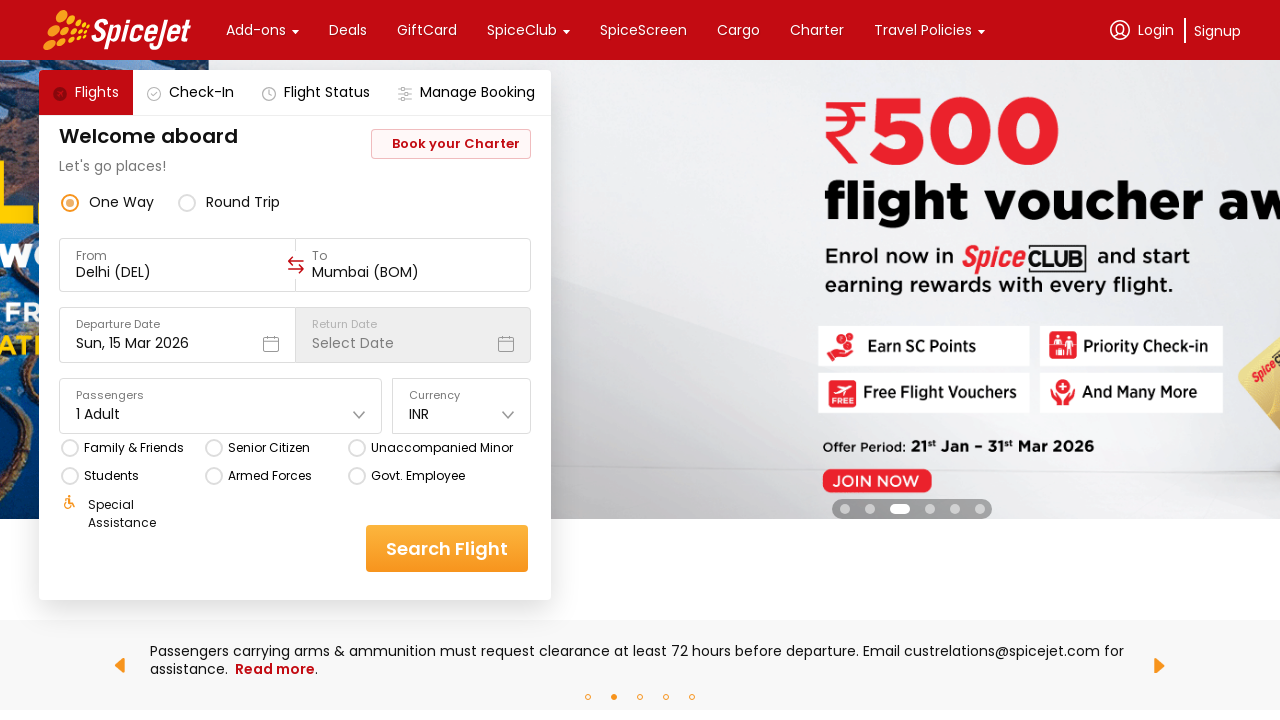

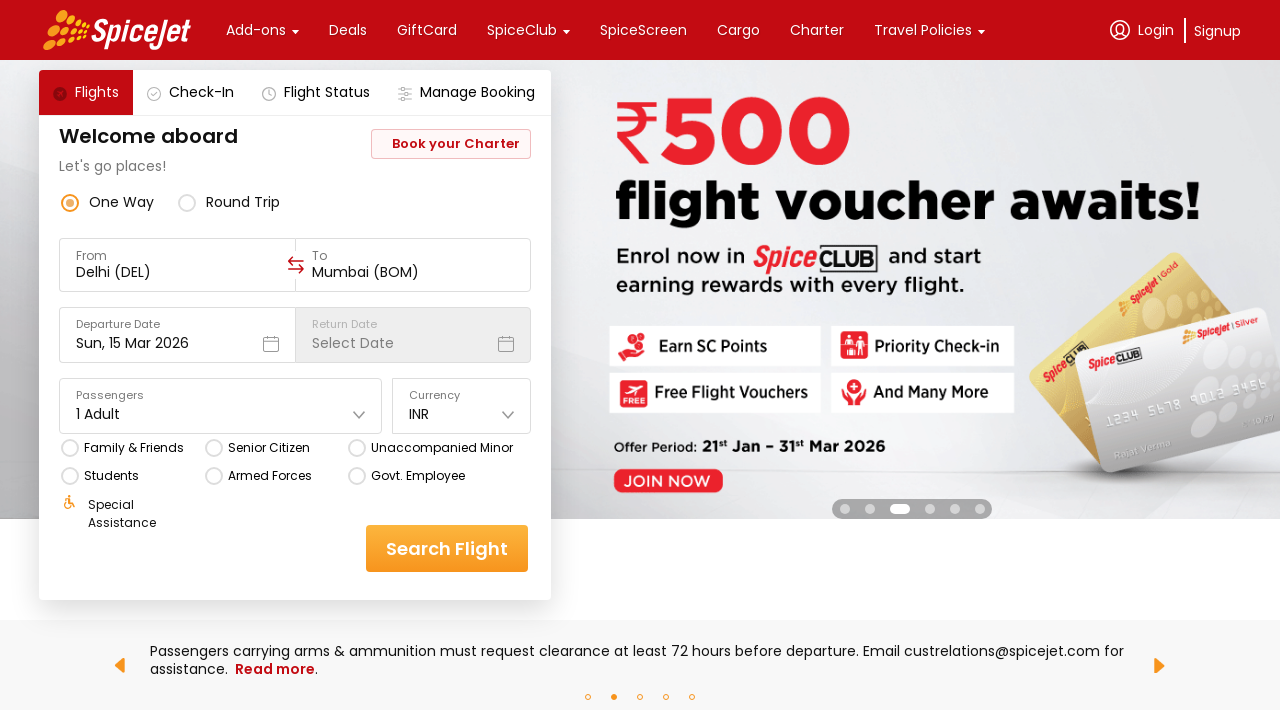